Tests iframe handling by locating a frame and clicking on a lifetime access link within it

Starting URL: https://rahulshettyacademy.com/AutomationPractice/

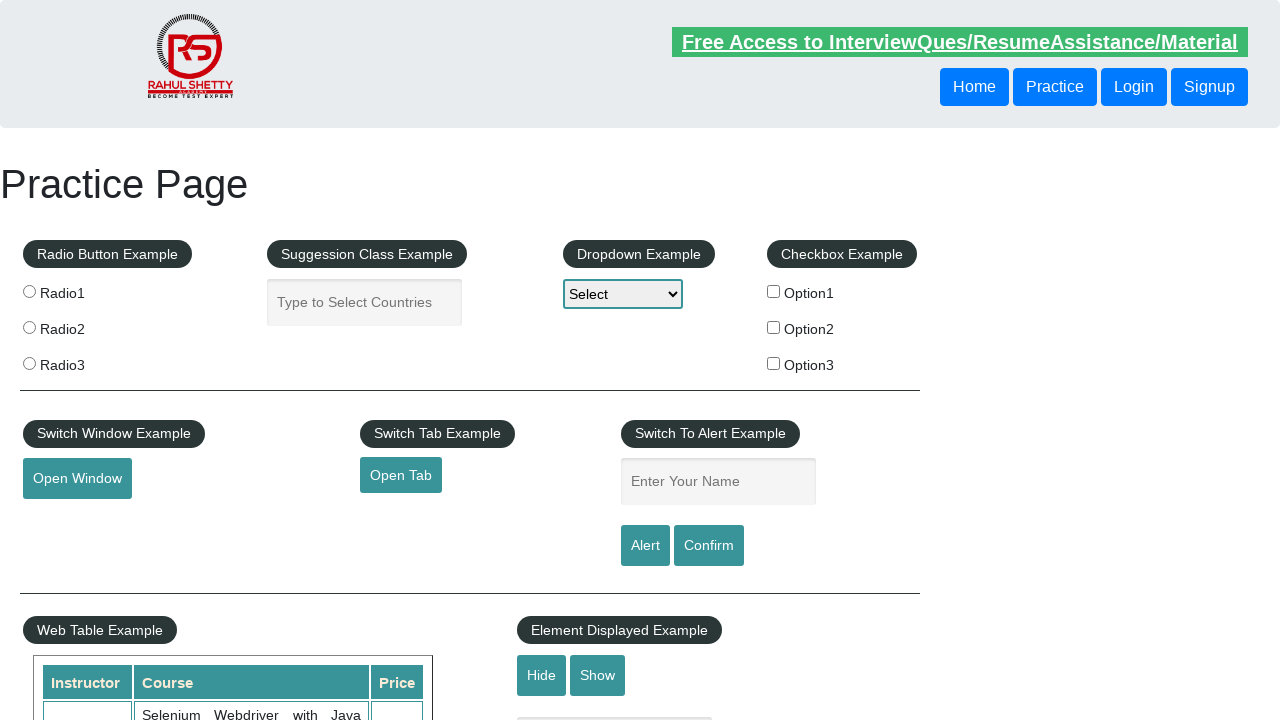

Located iframe with id 'courses-iframe'
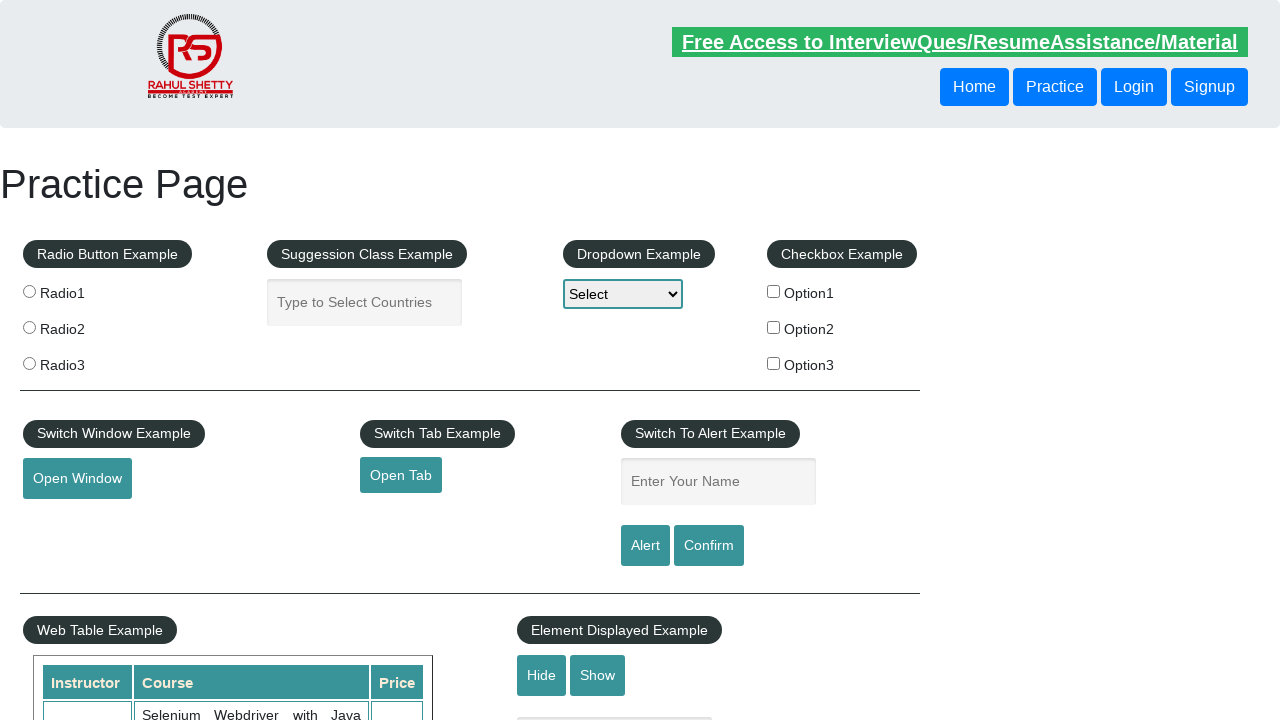

Clicked on lifetime access link within the iframe at (307, 360) on #courses-iframe >> internal:control=enter-frame >> li a[href*='lifetime-access']
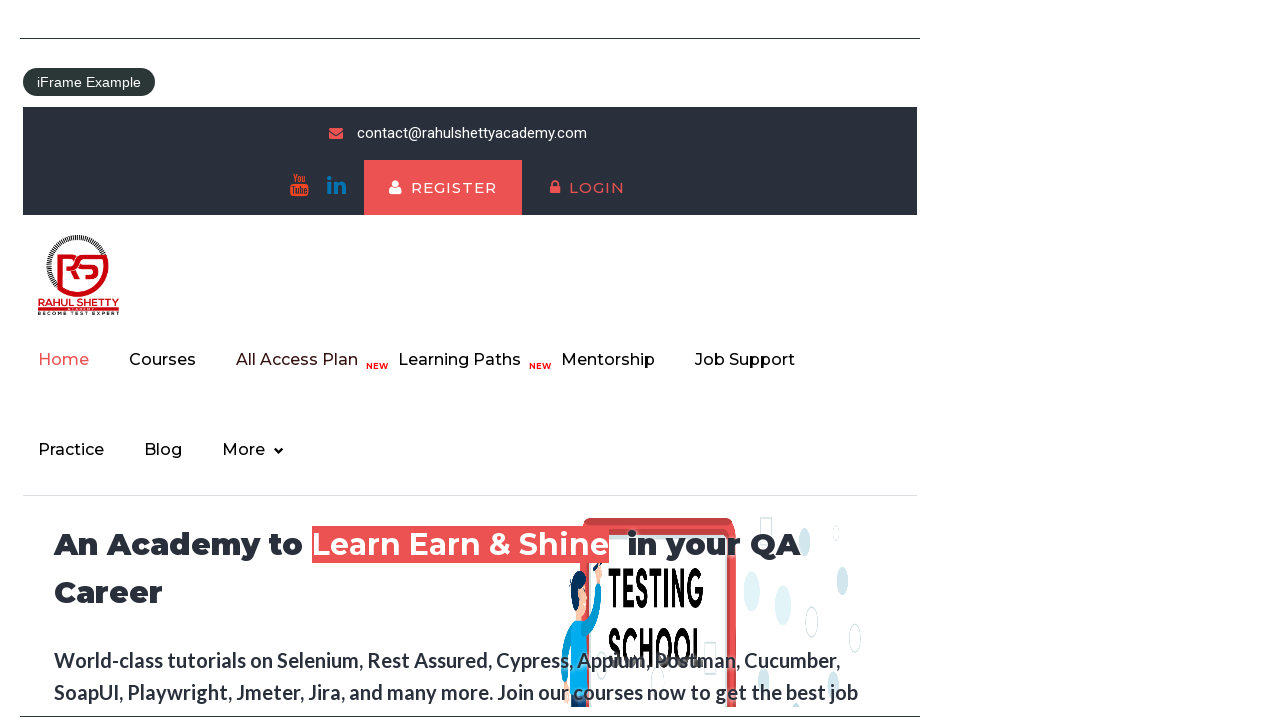

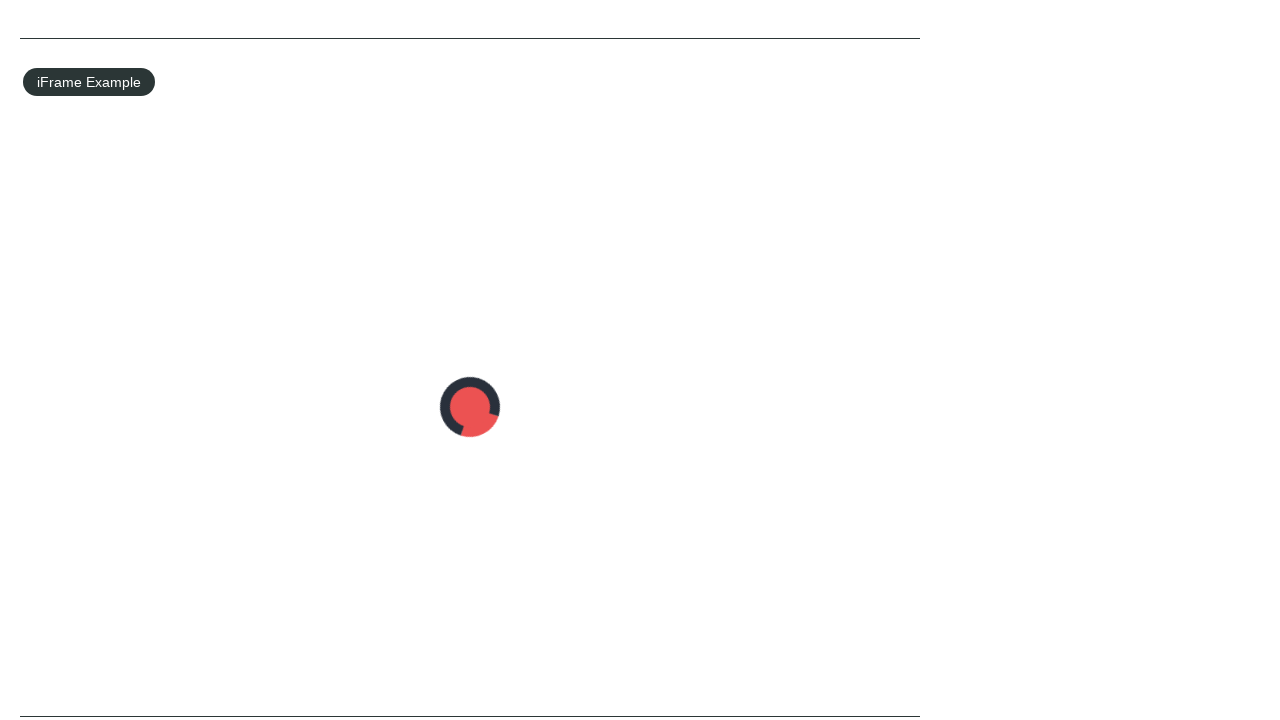